Tests triangle classification with isosceles triangle sides (2, 5, 5)

Starting URL: https://testpages.eviltester.com/styled/apps/triangle/triangle001.html

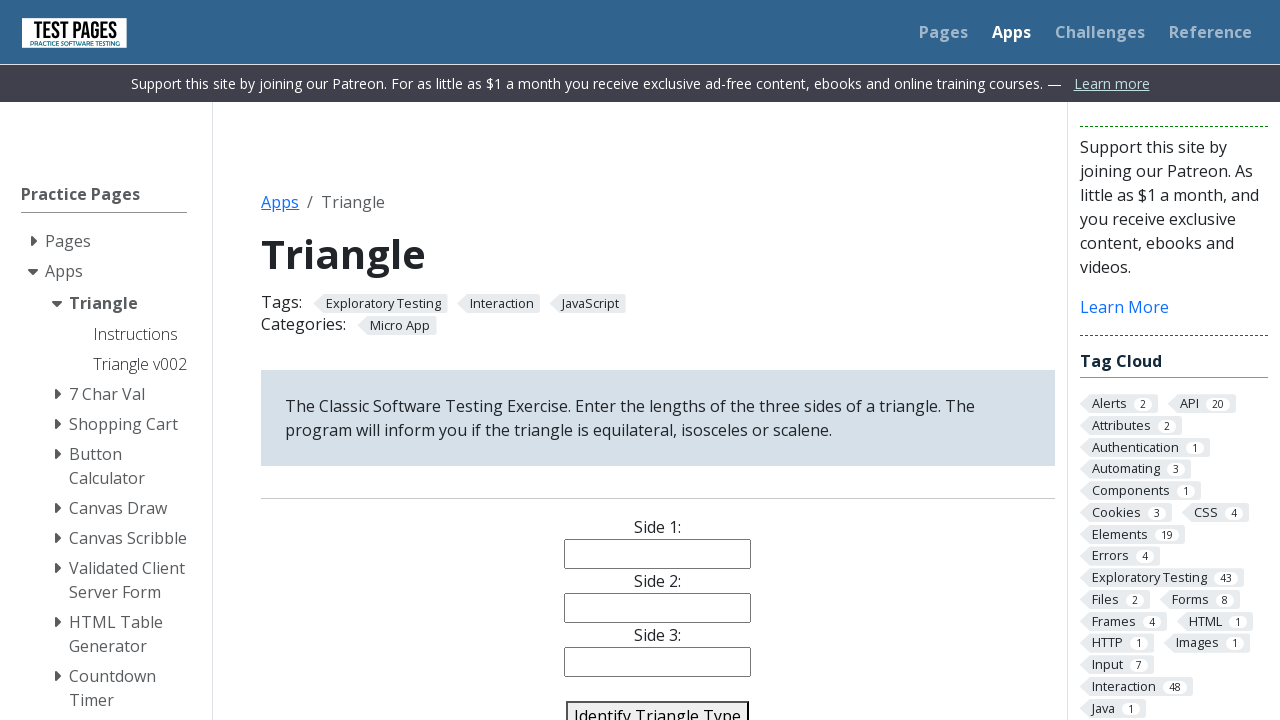

Filled side 1 input with value '2' on input[name='side1']
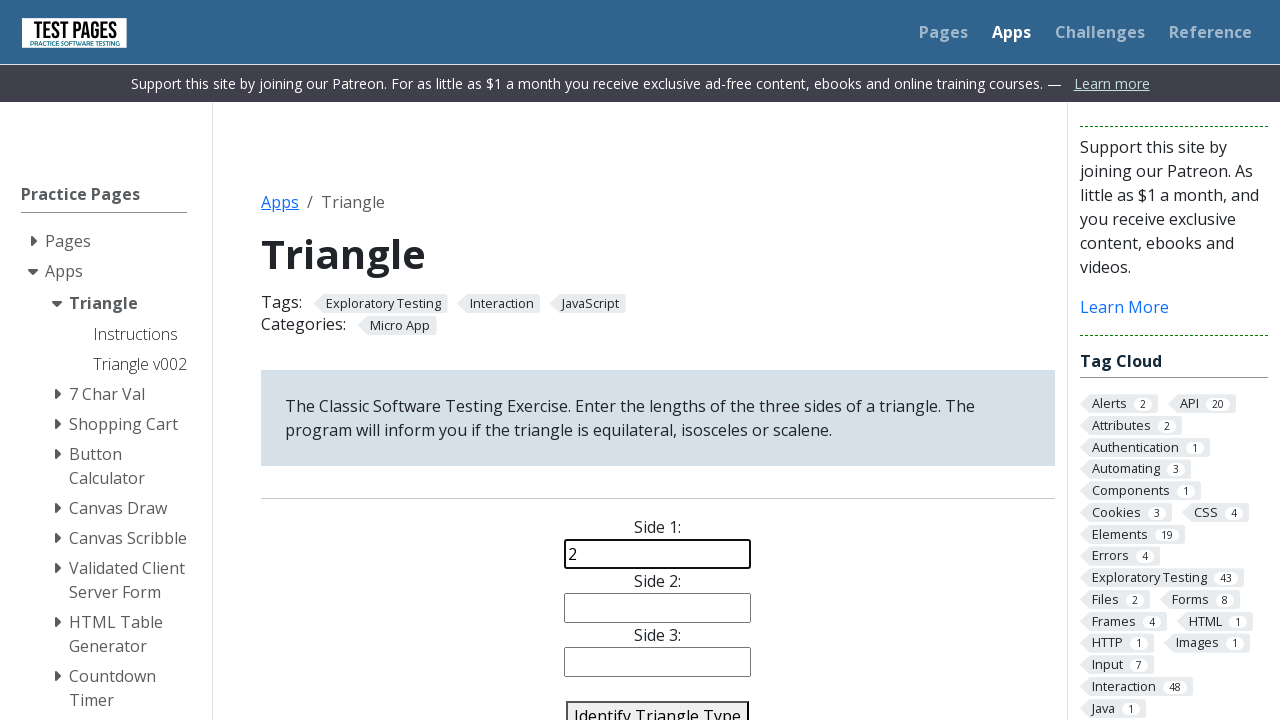

Filled side 2 input with value '5' on input[name='side2']
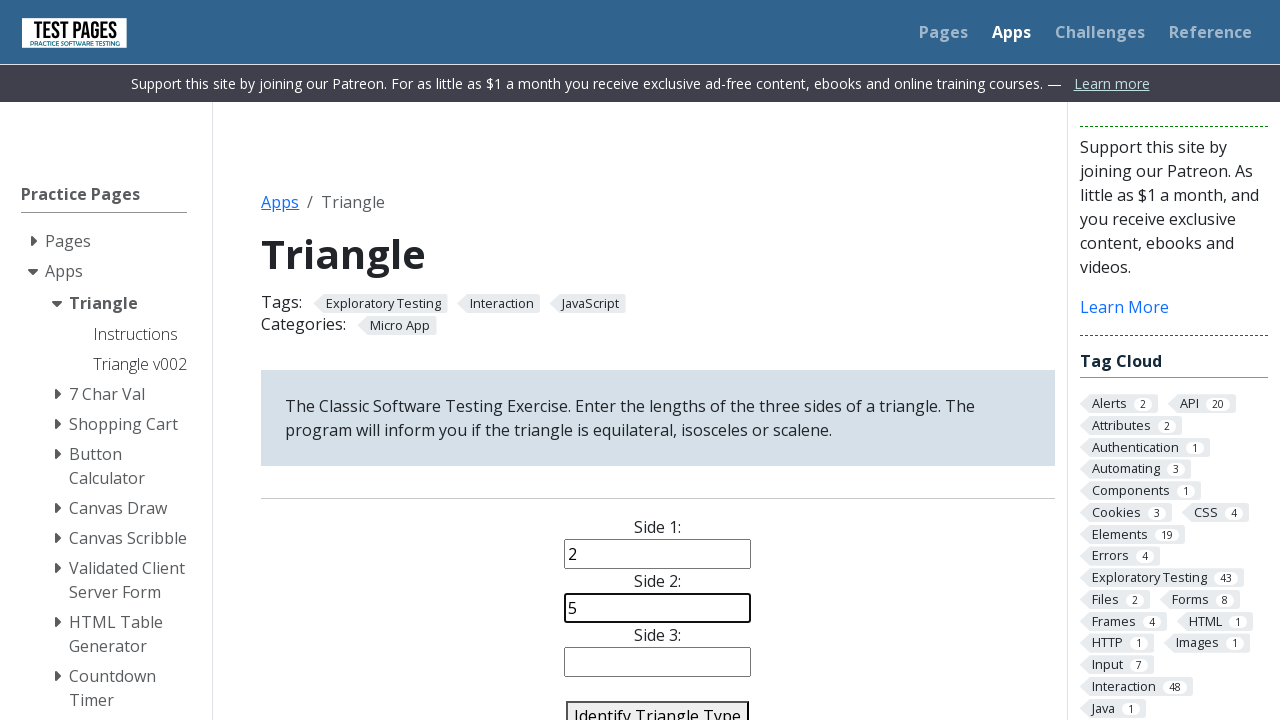

Filled side 3 input with value '5' on input[name='side3']
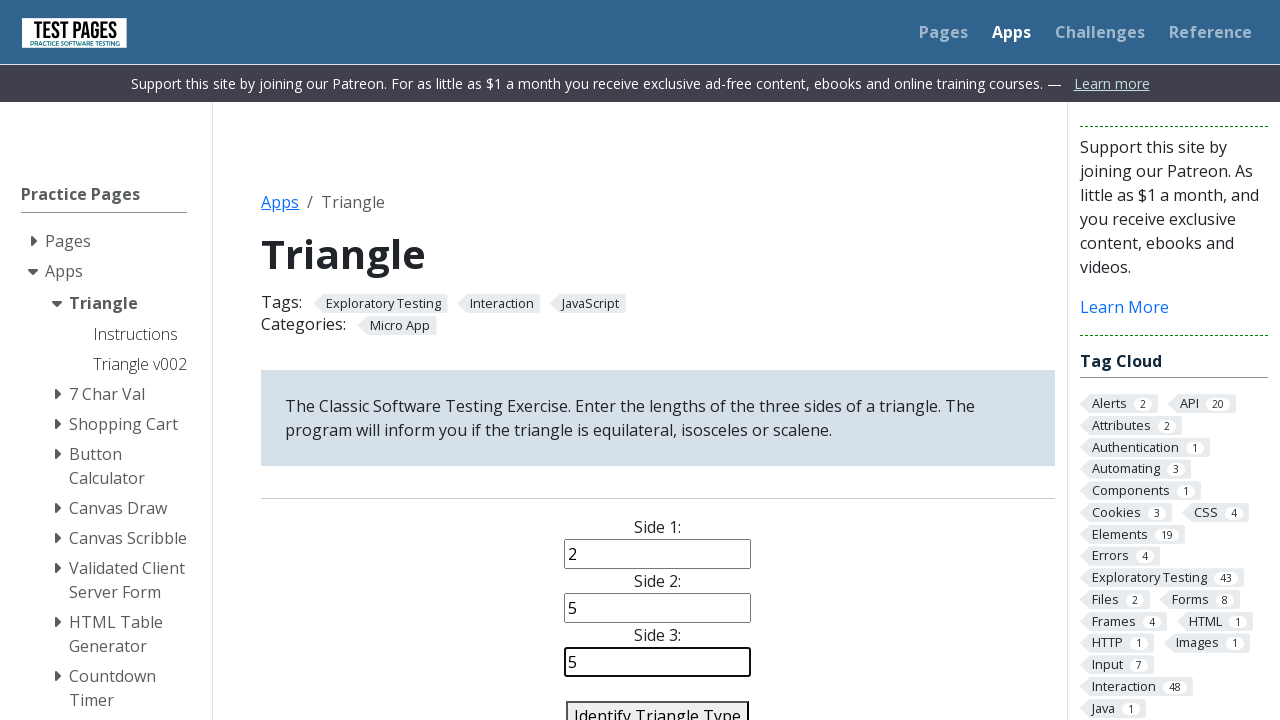

Clicked identify triangle button to classify the triangle at (658, 705) on #identify-triangle-action
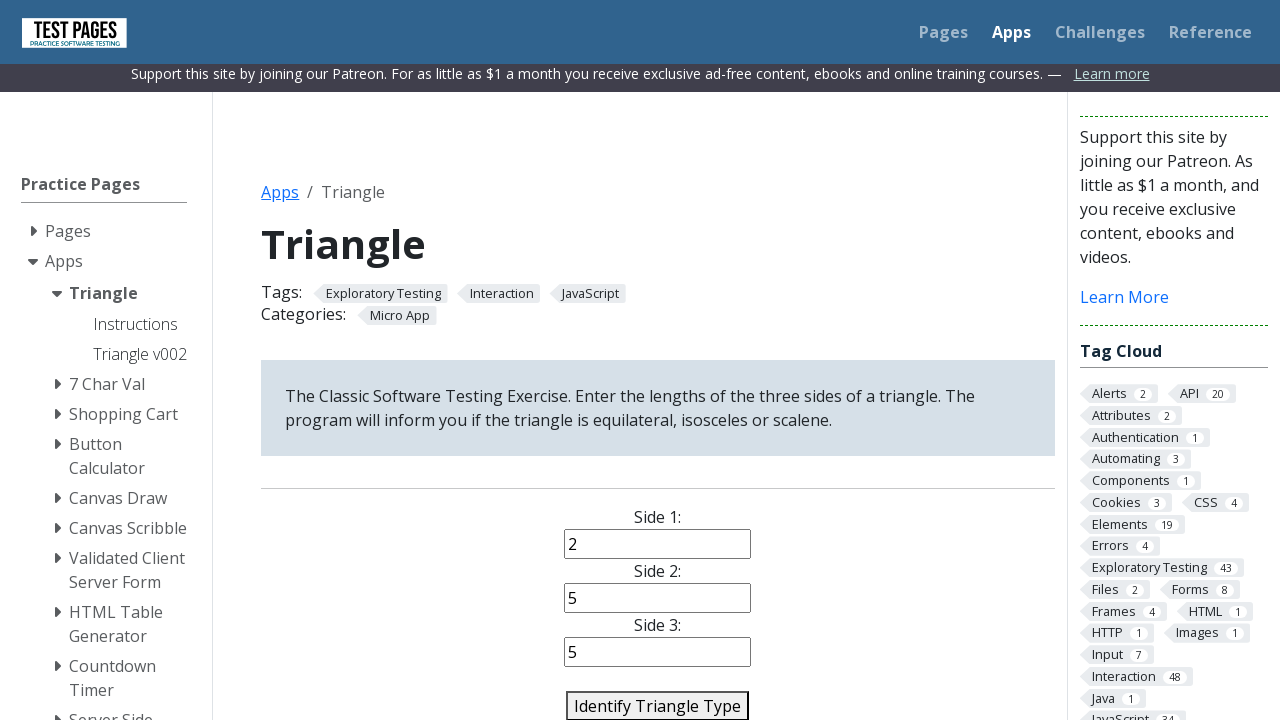

Triangle classification result appeared (isosceles triangle with sides 2, 5, 5)
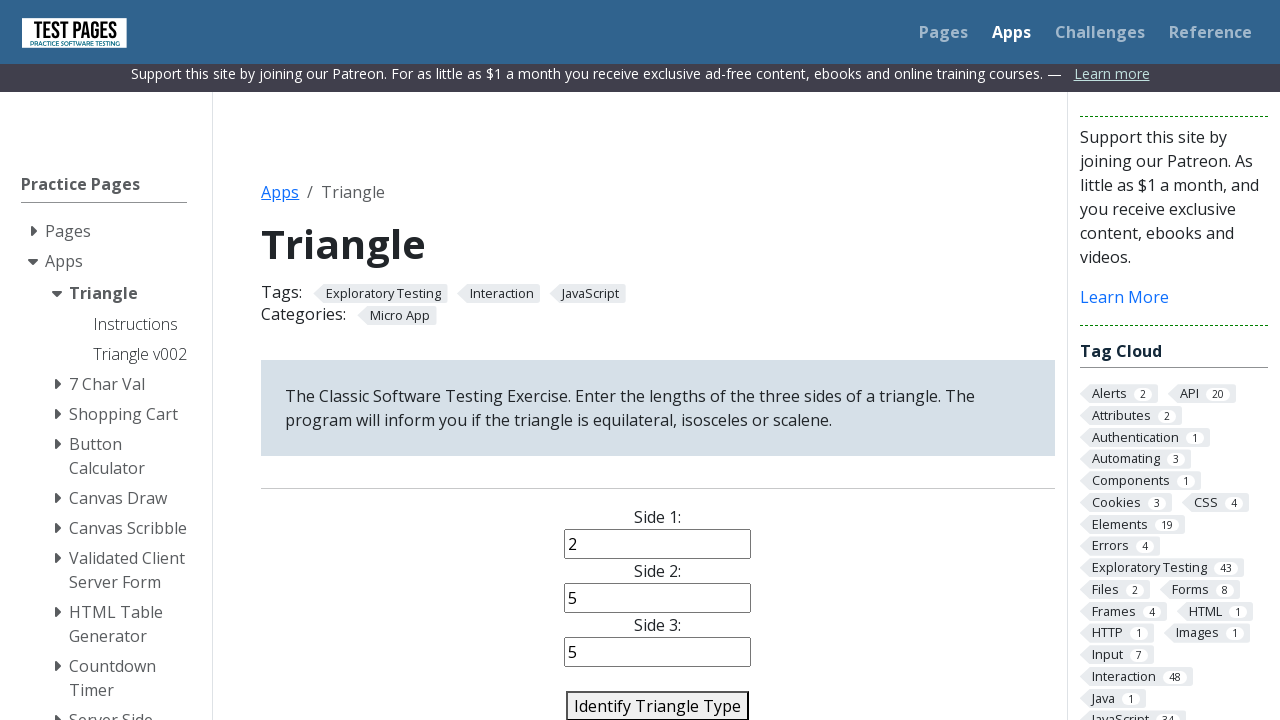

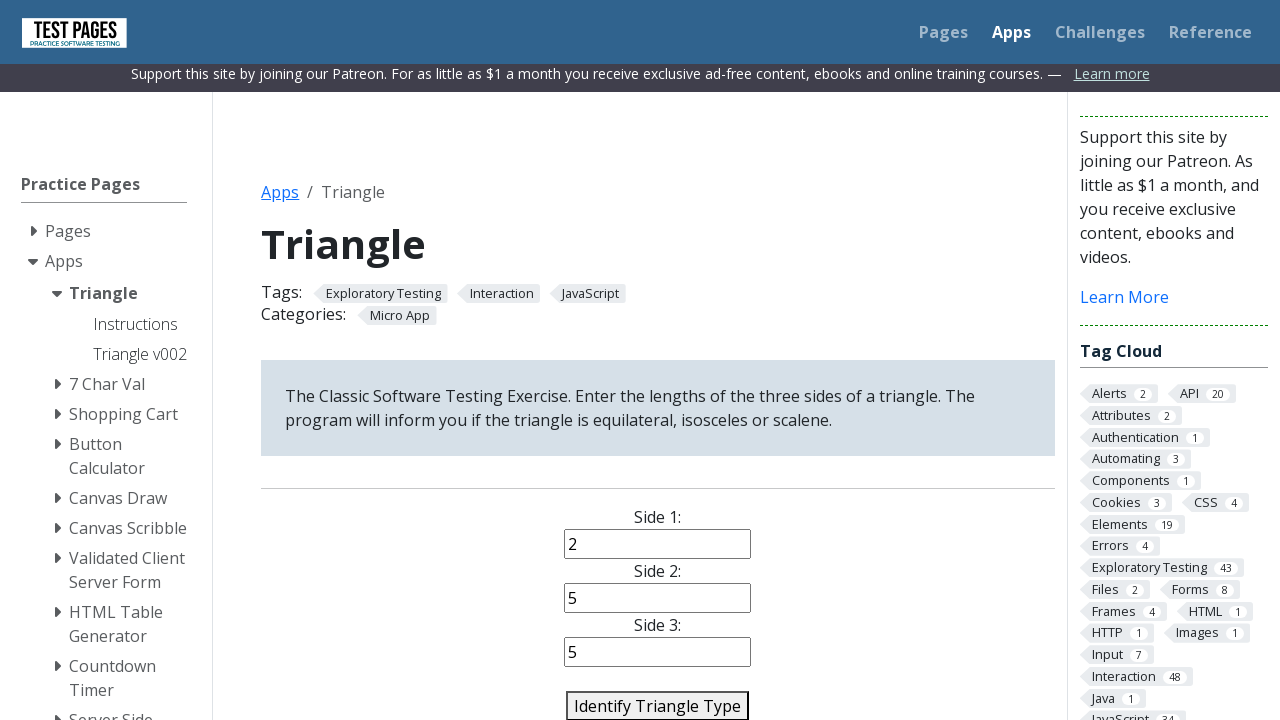